Tests window switching functionality by opening a new window, verifying its content, and switching back to the original window

Starting URL: https://the-internet.herokuapp.com/windows

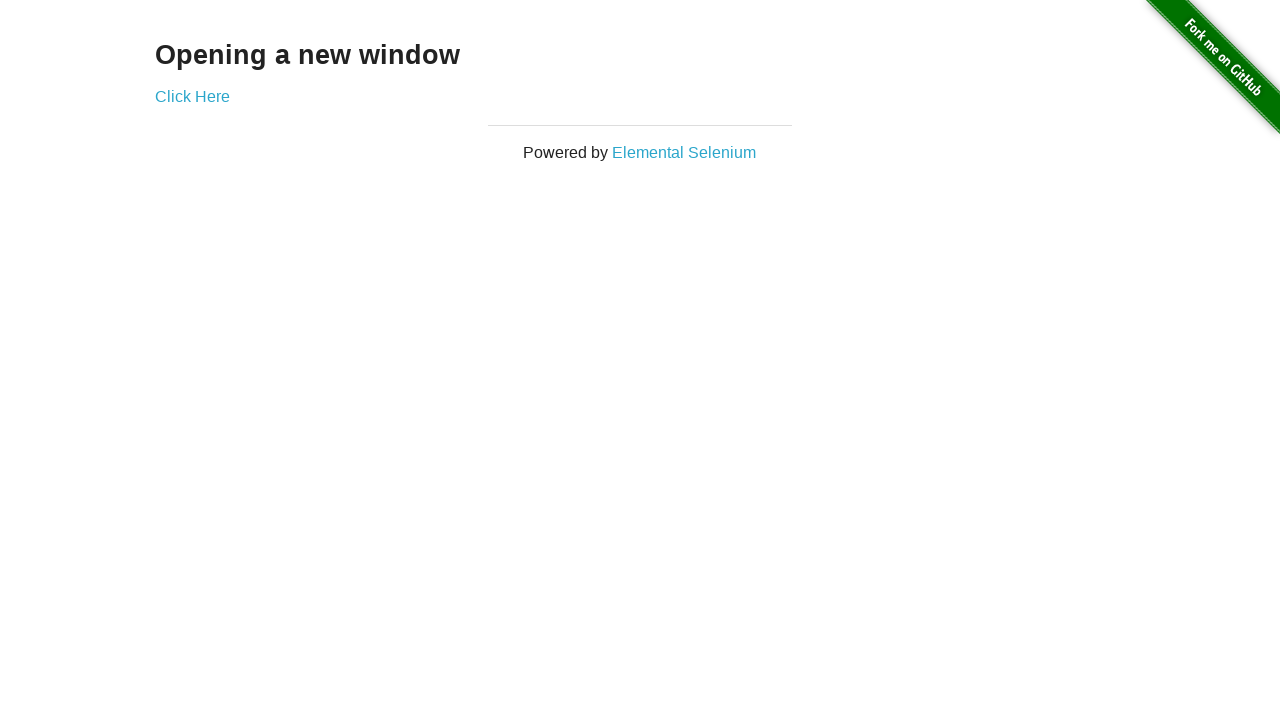

Clicked 'Click Here' link to open new window at (192, 96) on text=Click Here
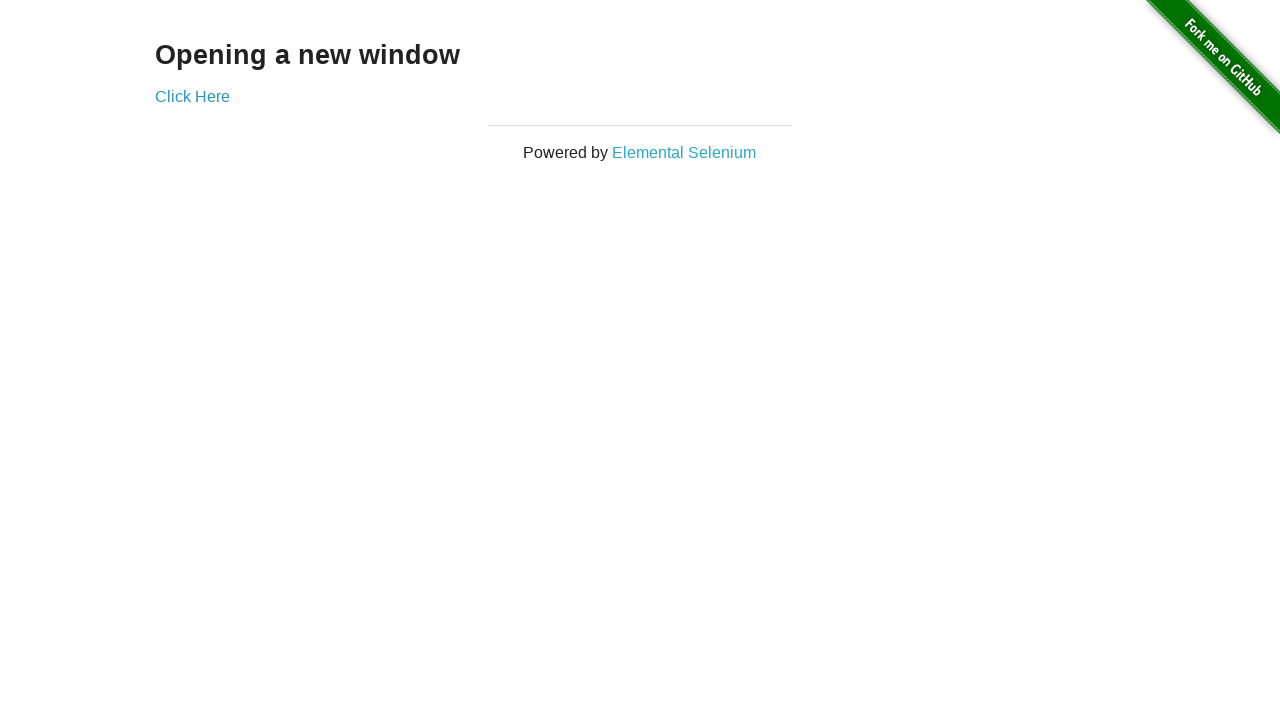

Clicked 'Click Here' link and captured new page opening at (192, 96) on text=Click Here
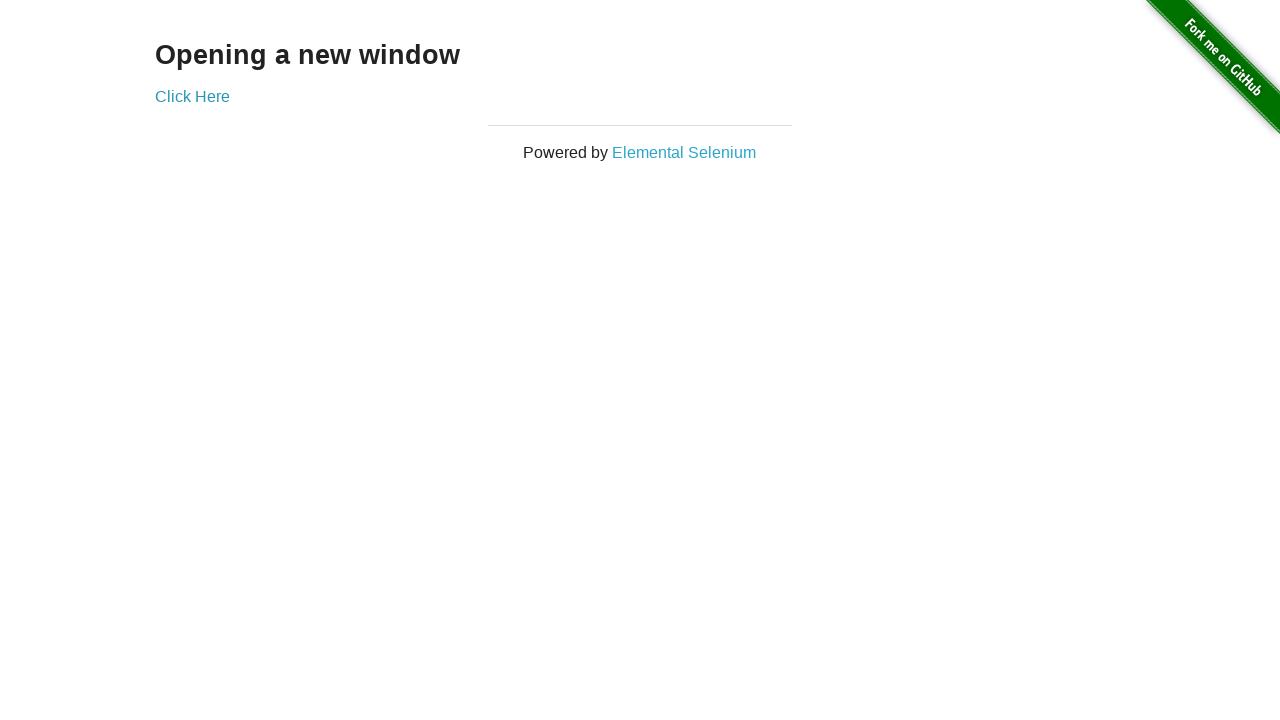

New window/tab opened successfully
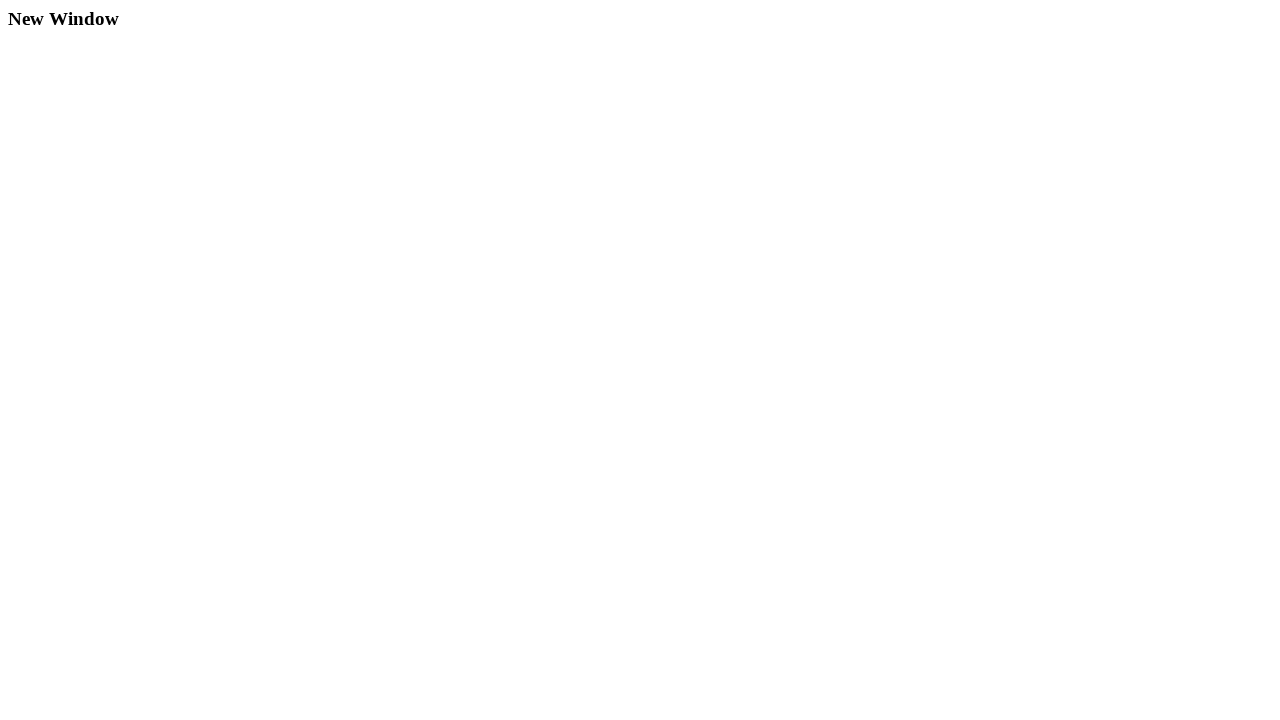

Waited for h3 heading to load in new window
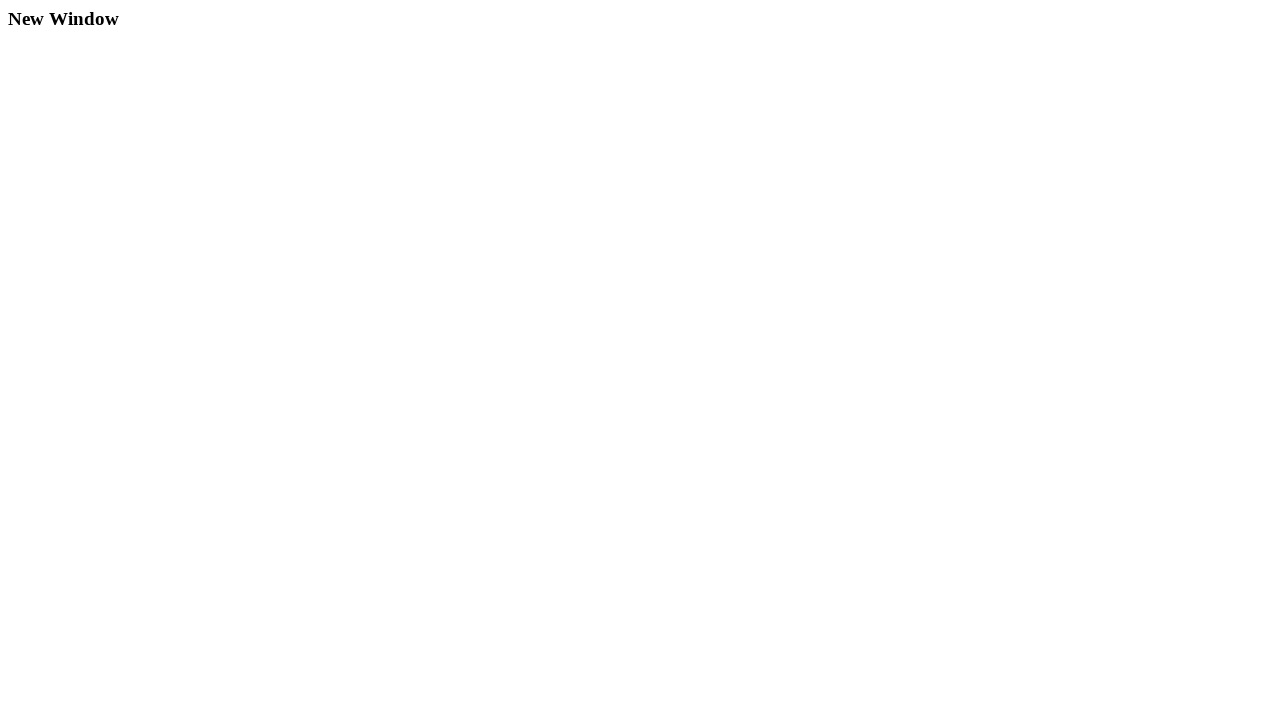

Retrieved heading text from new window: 'New Window'
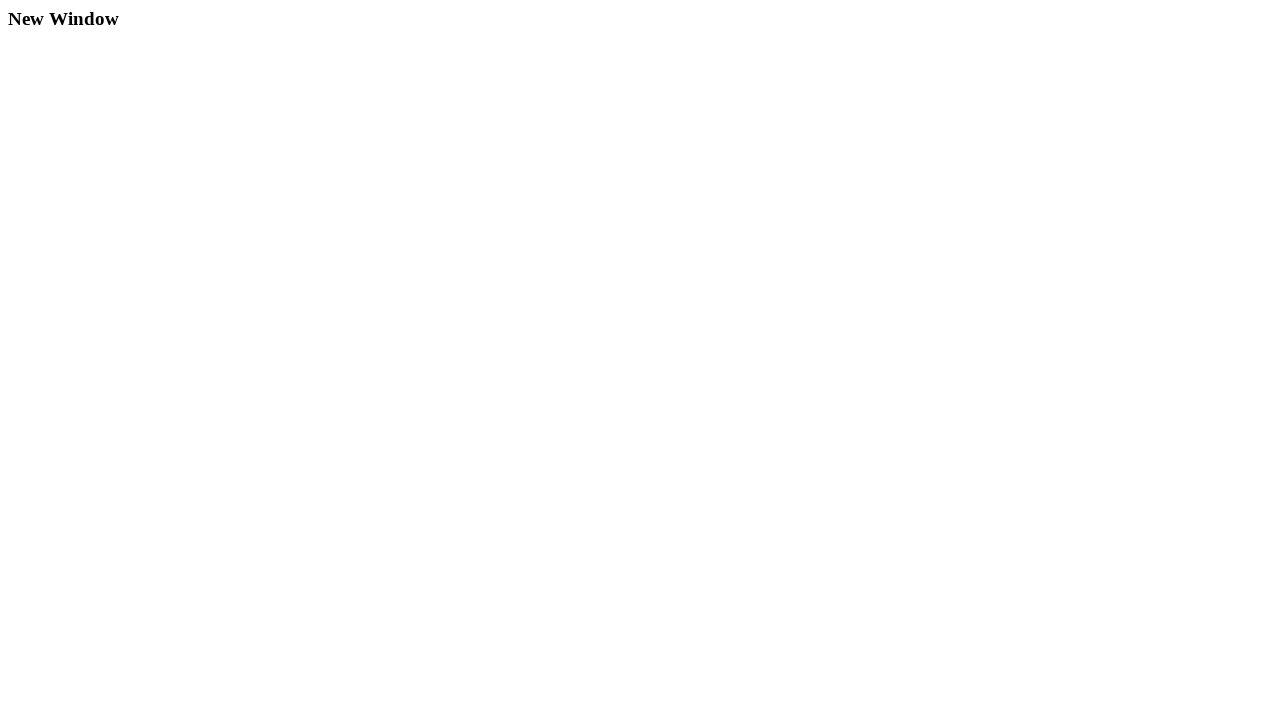

Verified new window heading text is 'New Window'
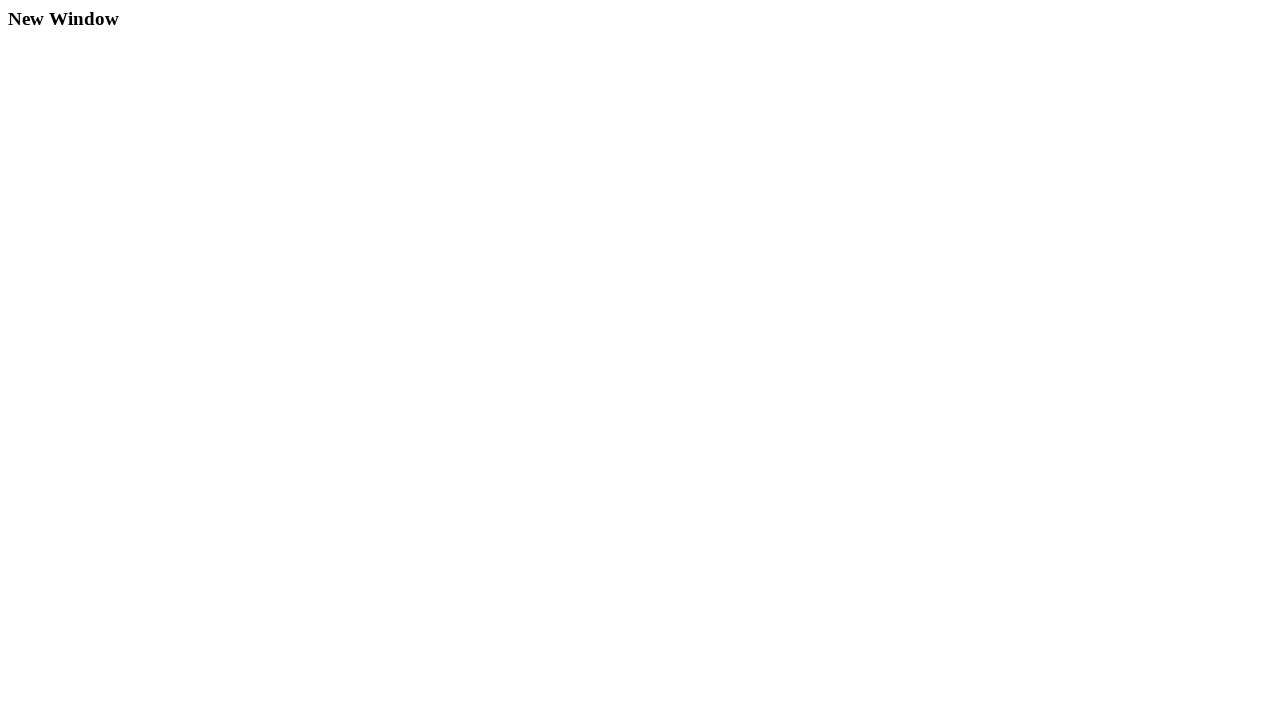

Closed the new window
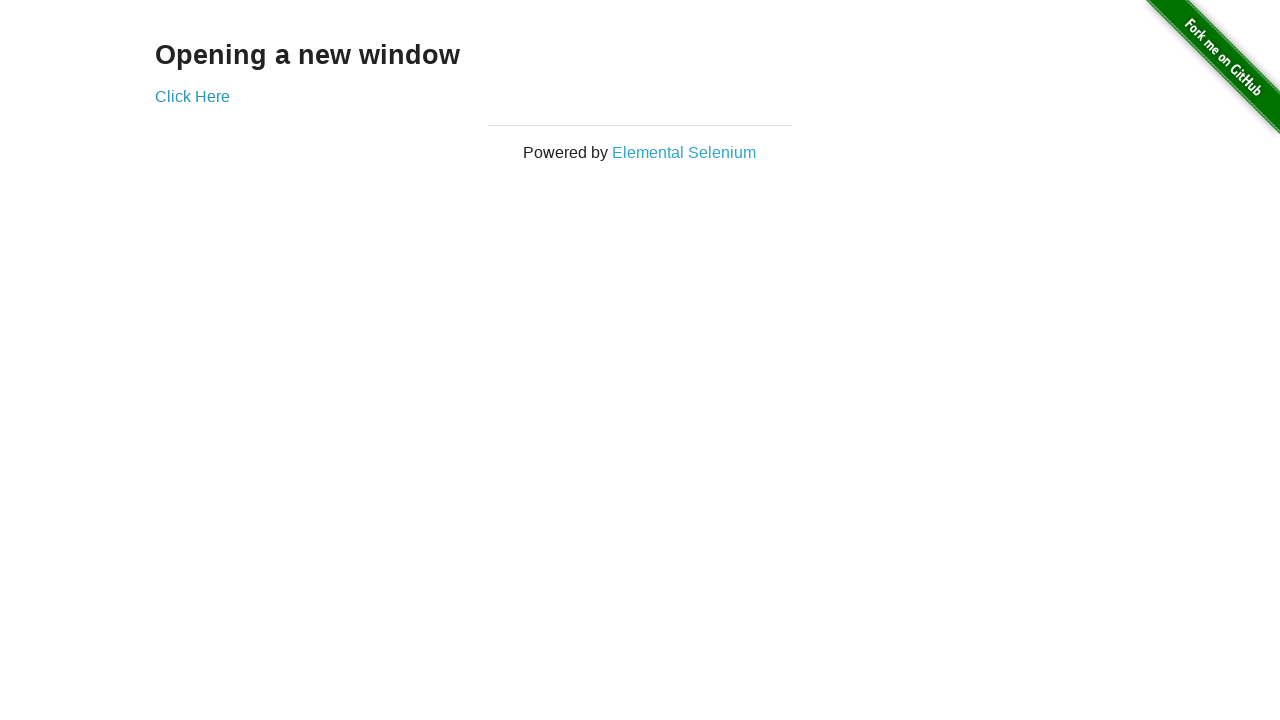

Verified original window is still active with correct title 'The Internet'
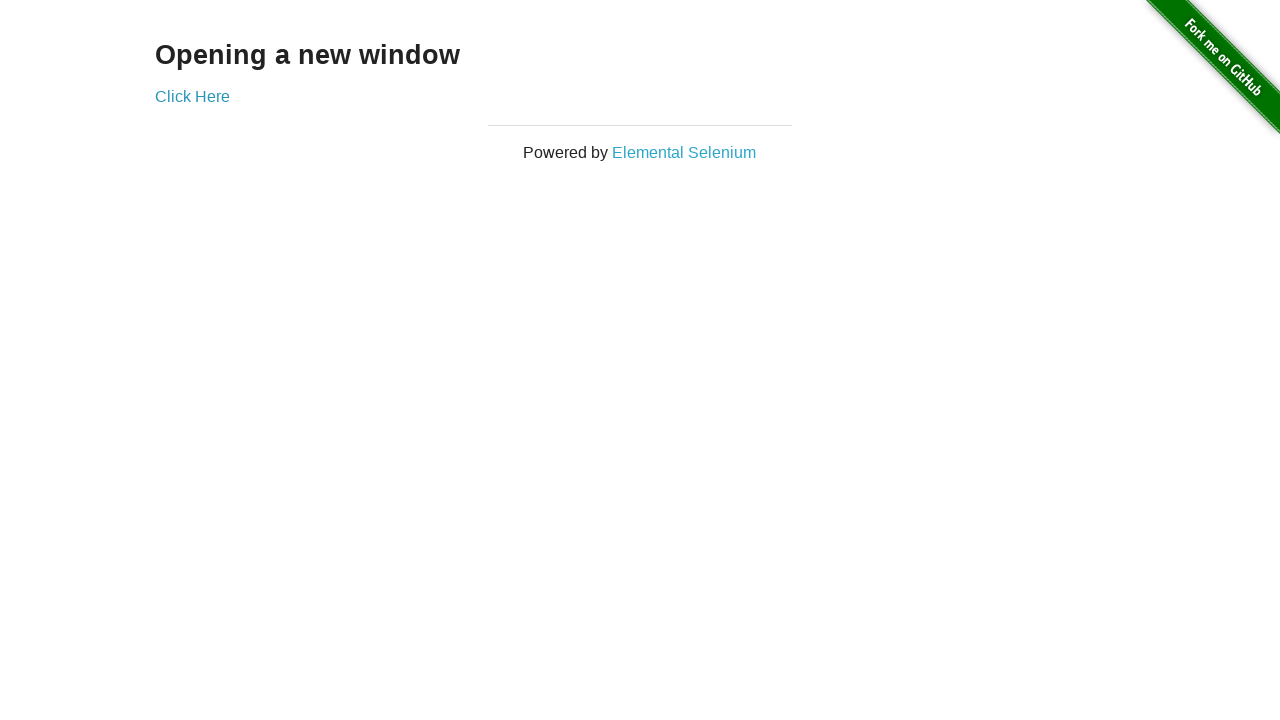

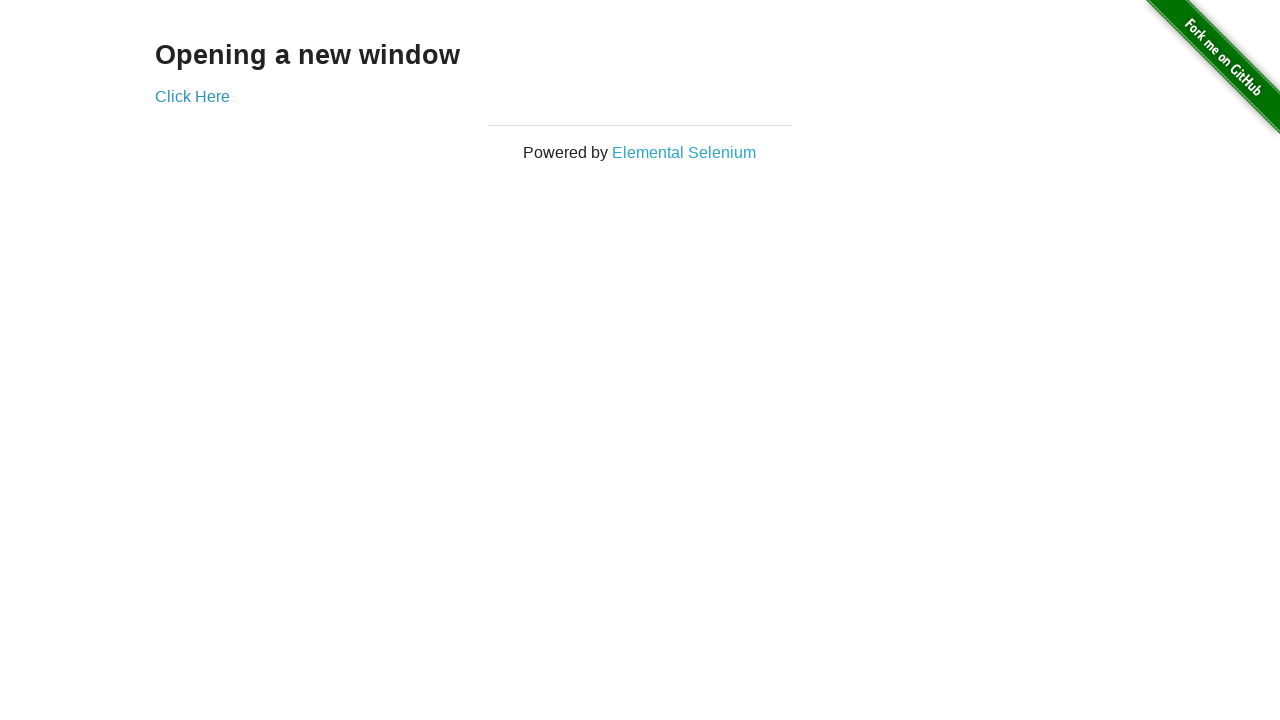